Tests that clicking the API button navigates to the correct API documentation URL

Starting URL: https://webdriver.io/

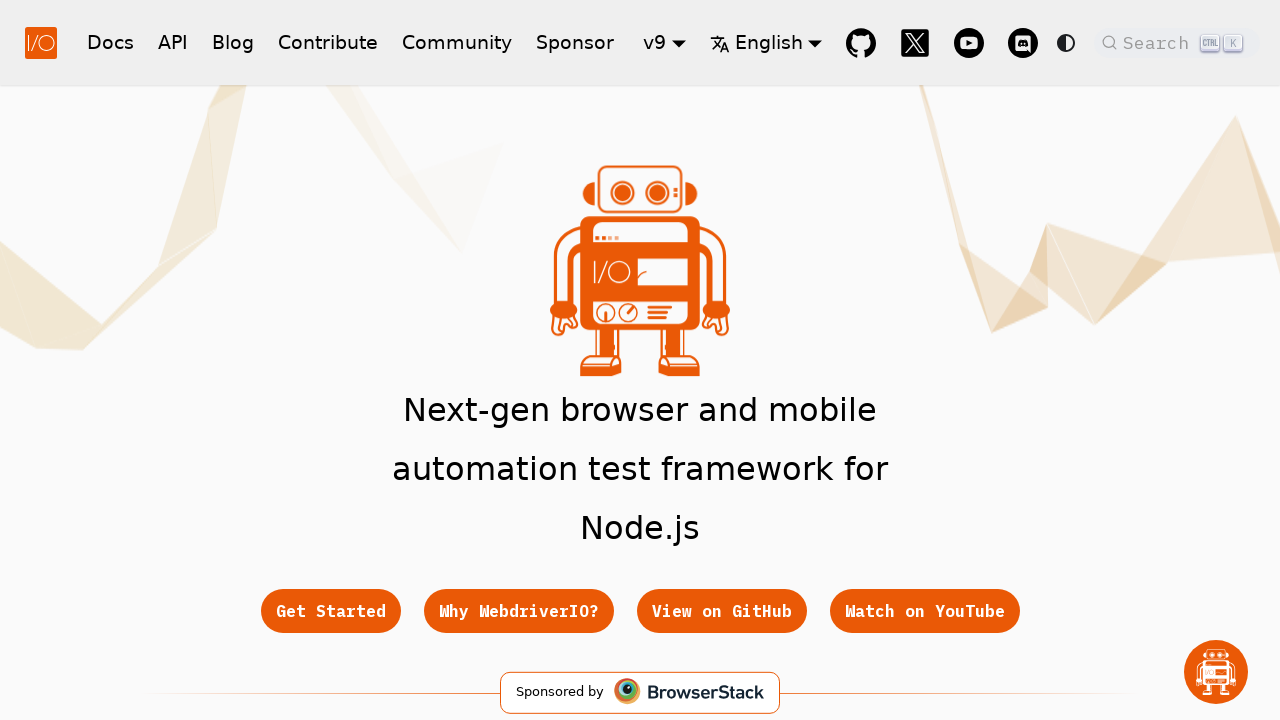

Clicked API button in navigation at (173, 42) on xpath=//a[text()="API"]
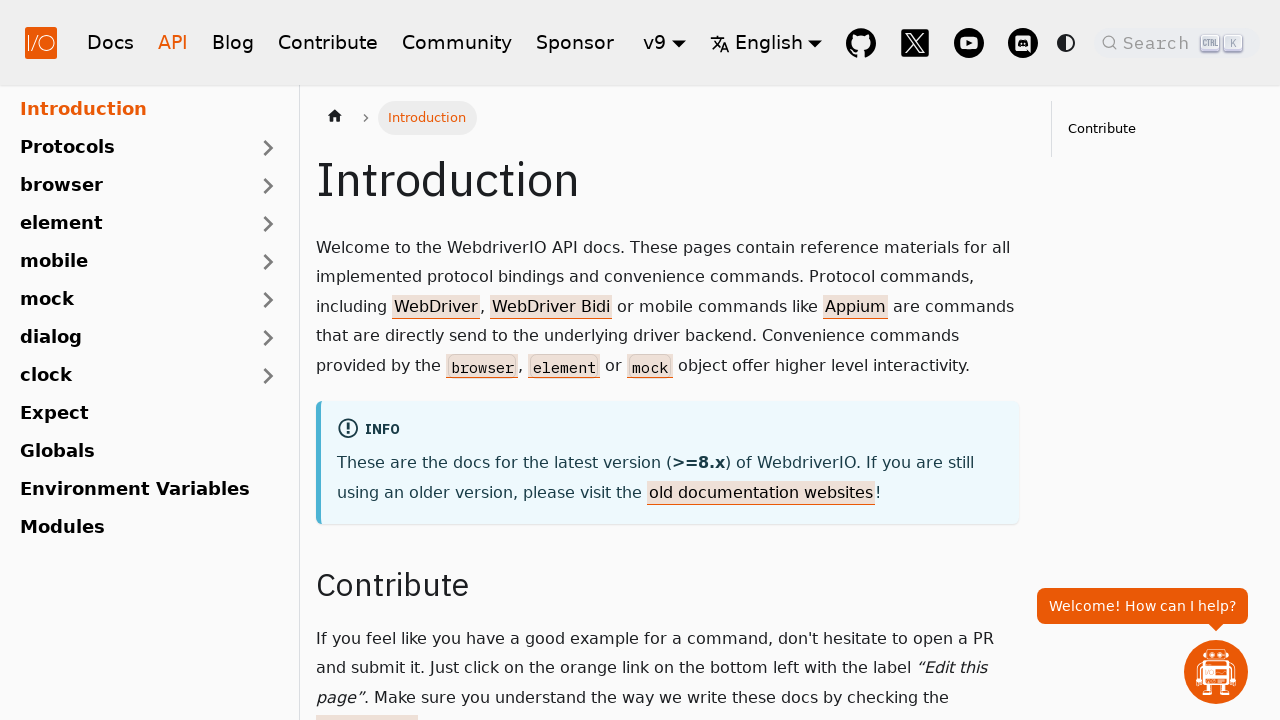

Navigated to API documentation page at https://webdriver.io/docs/api
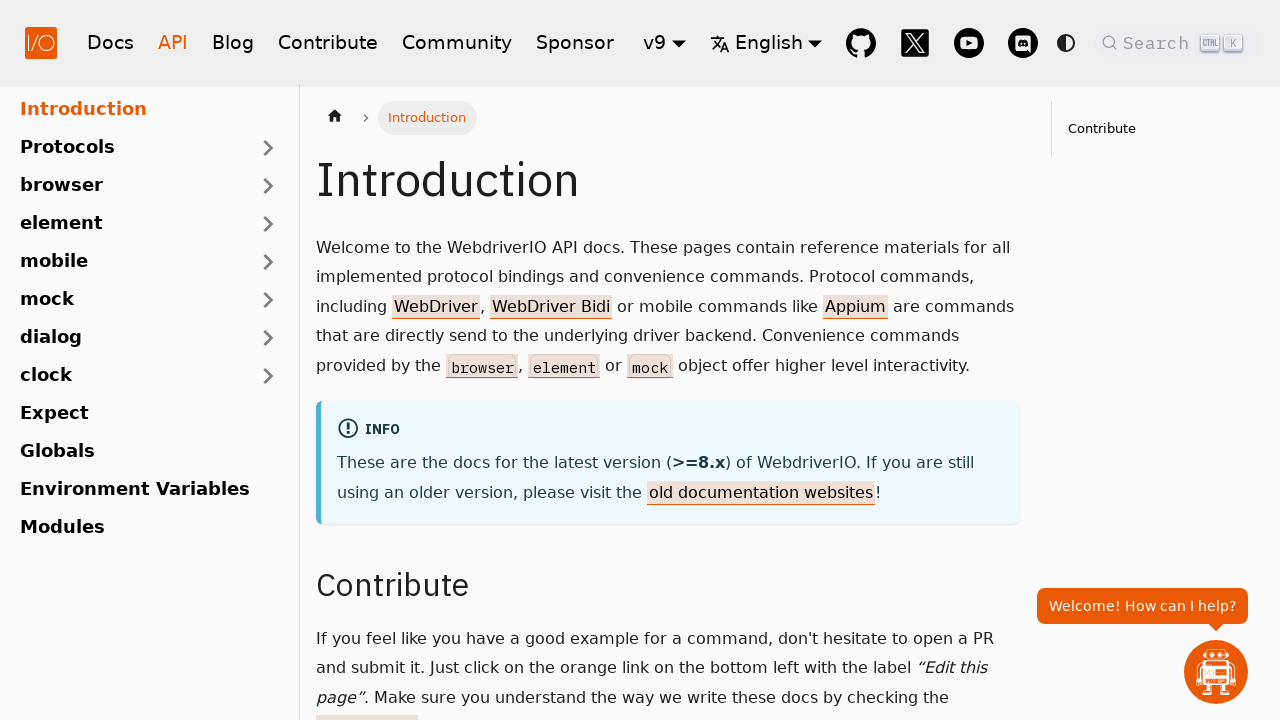

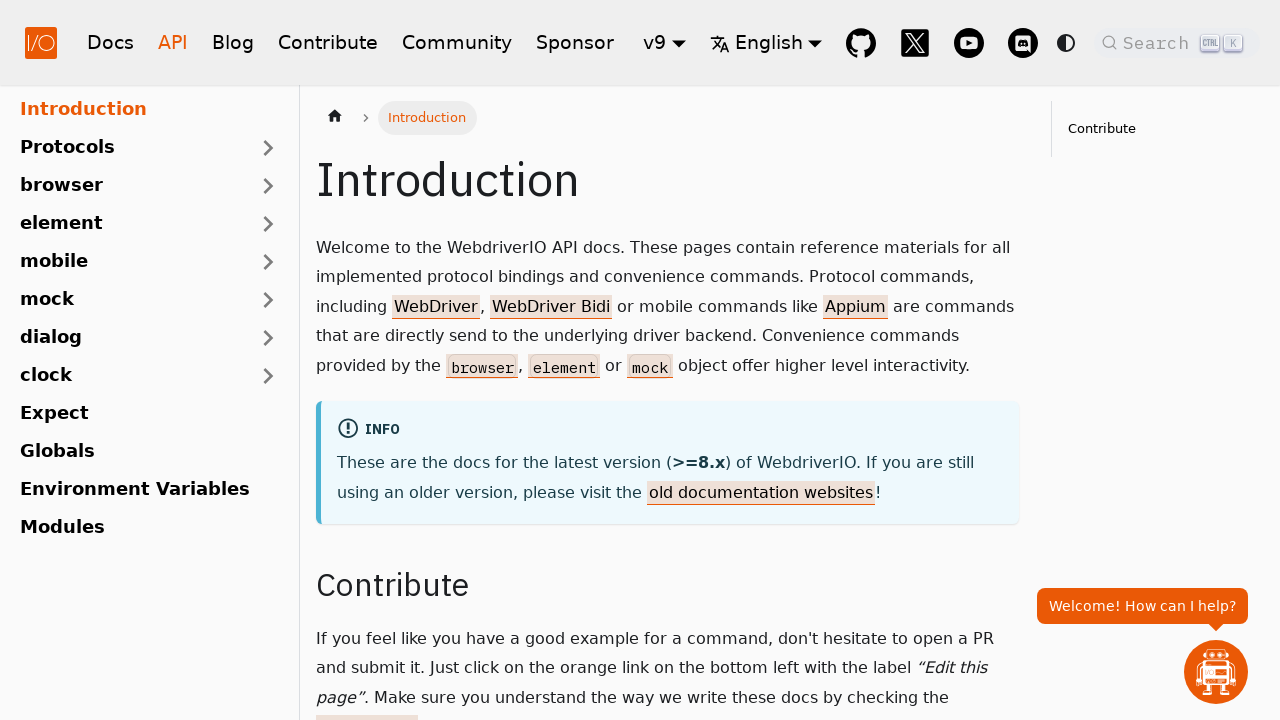